Tests that the toggle all checkbox state updates correctly when individual items are completed or cleared

Starting URL: https://demo.playwright.dev/todomvc

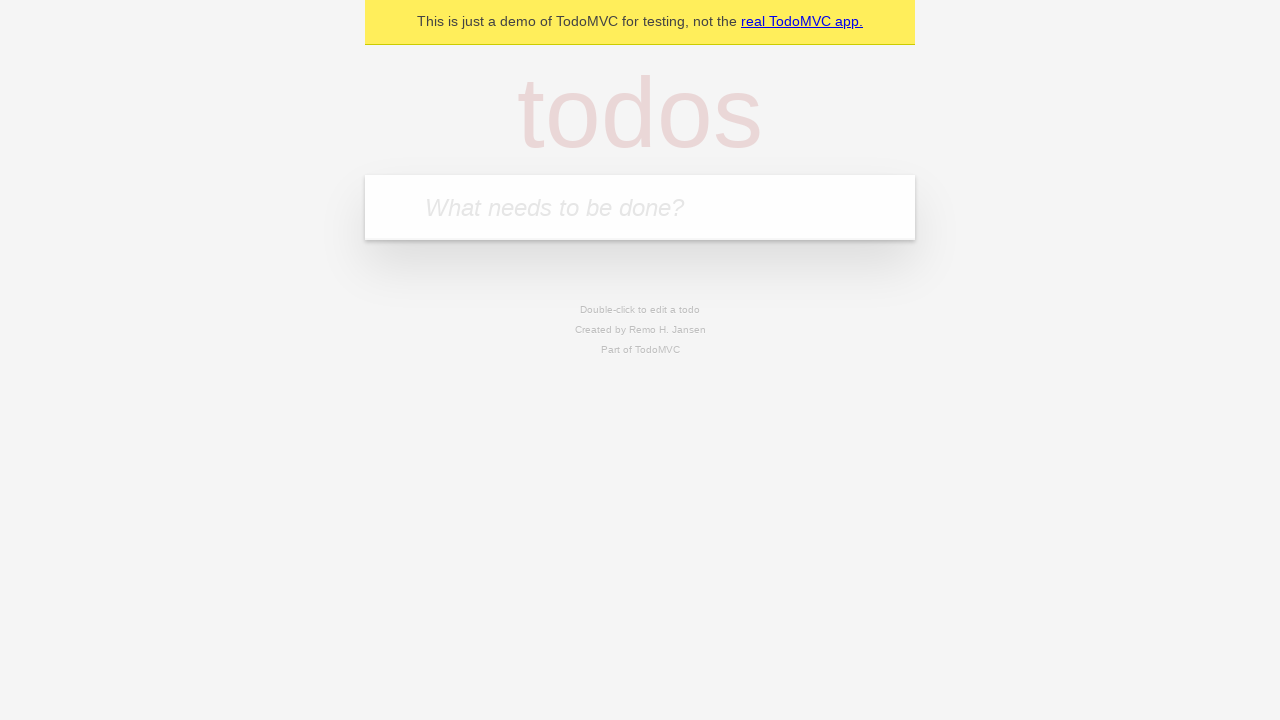

Filled todo input with 'buy some cheese' on internal:attr=[placeholder="What needs to be done?"i]
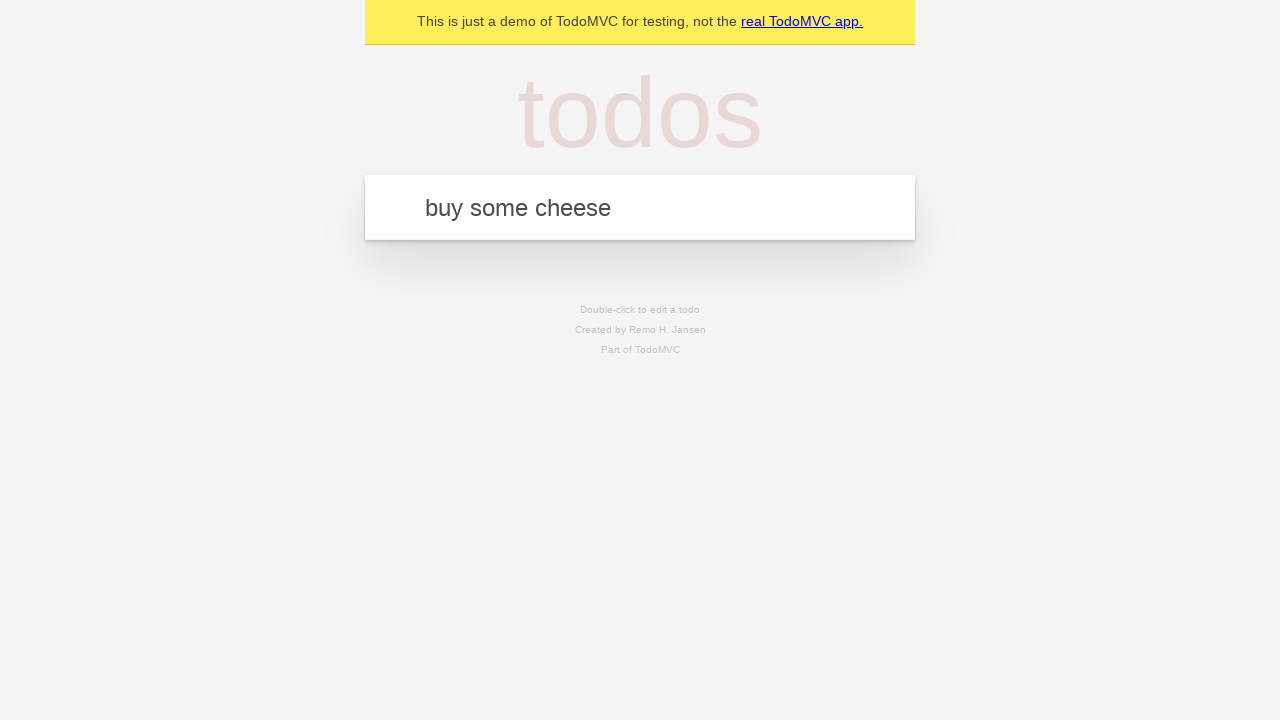

Pressed Enter to add first todo on internal:attr=[placeholder="What needs to be done?"i]
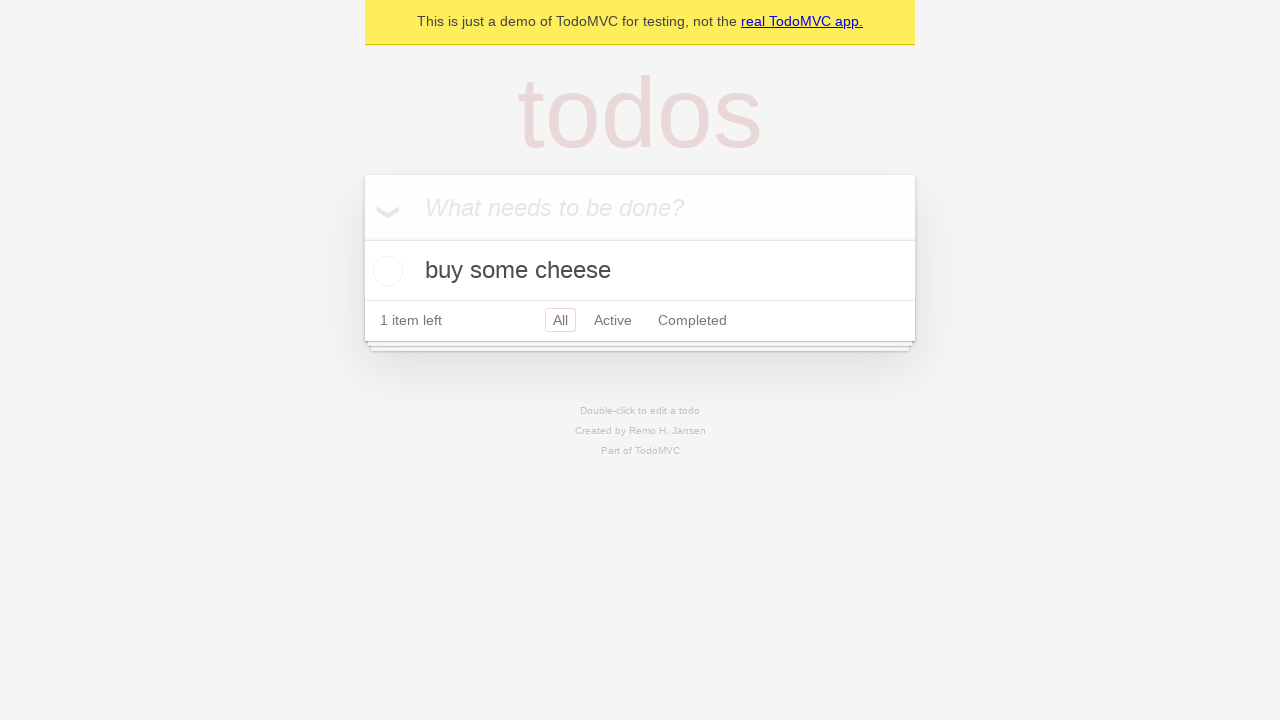

Filled todo input with 'feed the cat' on internal:attr=[placeholder="What needs to be done?"i]
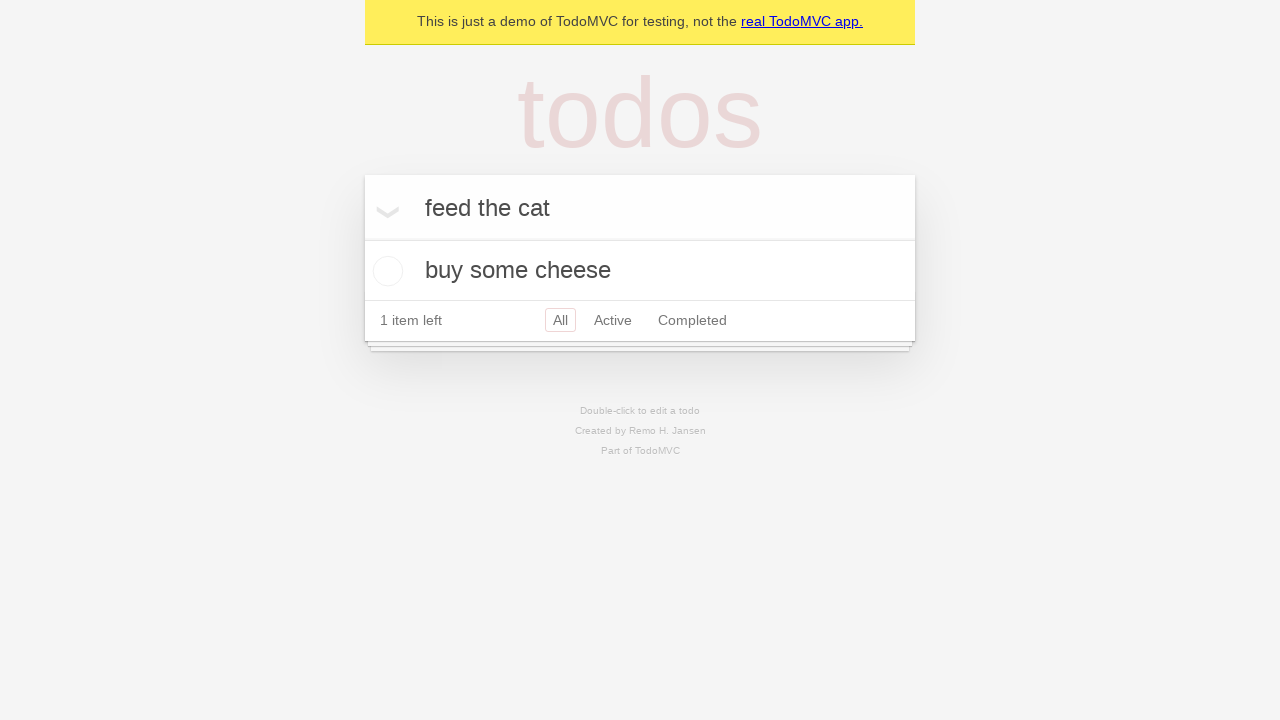

Pressed Enter to add second todo on internal:attr=[placeholder="What needs to be done?"i]
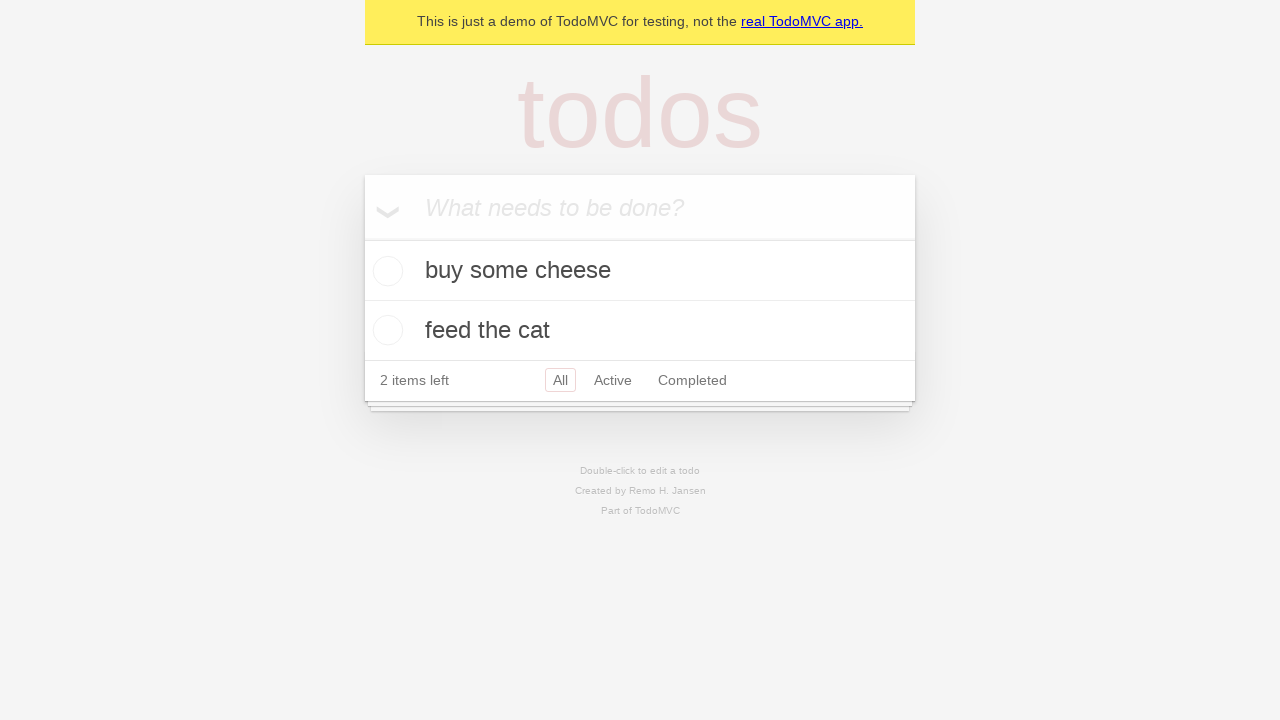

Filled todo input with 'book a doctors appointment' on internal:attr=[placeholder="What needs to be done?"i]
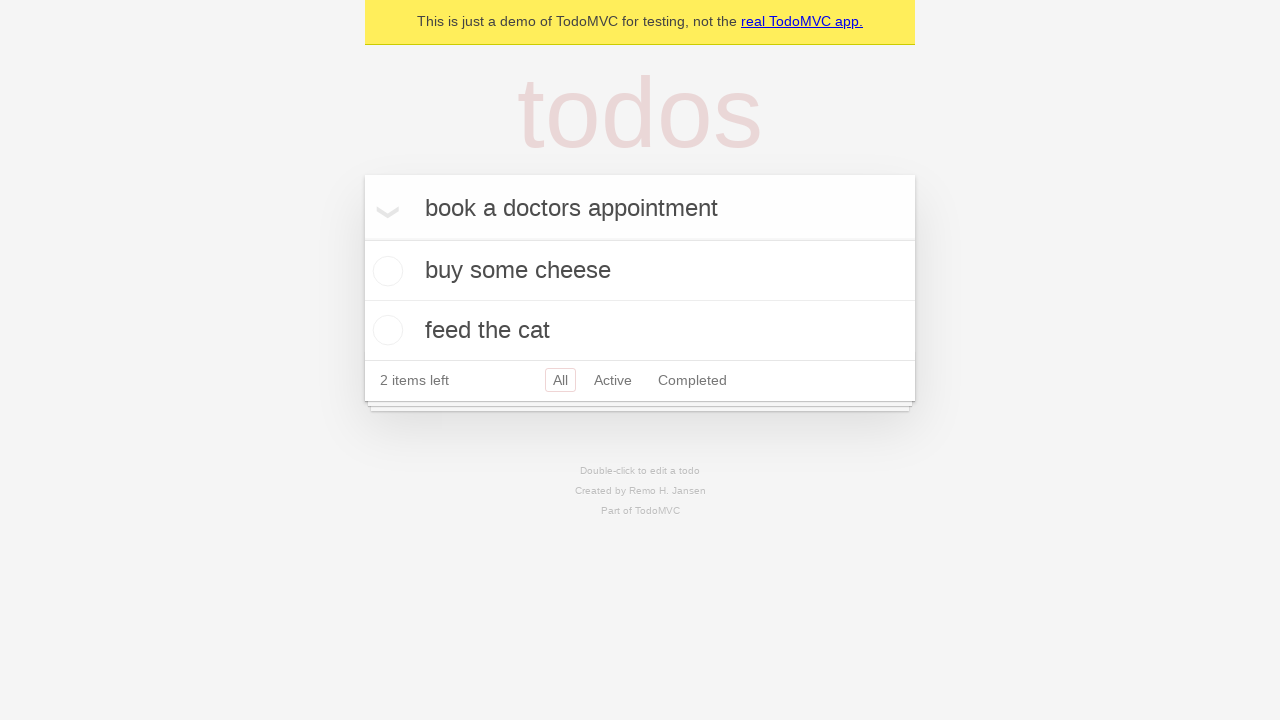

Pressed Enter to add third todo on internal:attr=[placeholder="What needs to be done?"i]
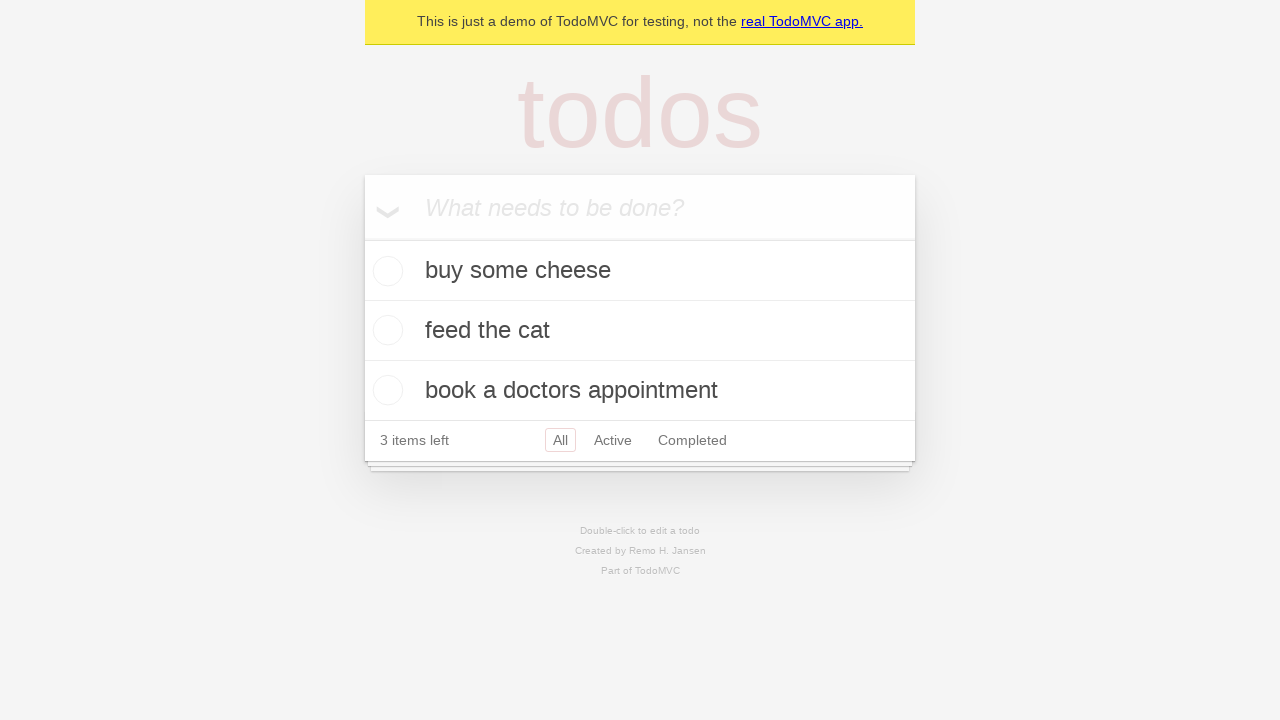

Checked 'Mark all as complete' checkbox to complete all todos at (362, 238) on internal:label="Mark all as complete"i
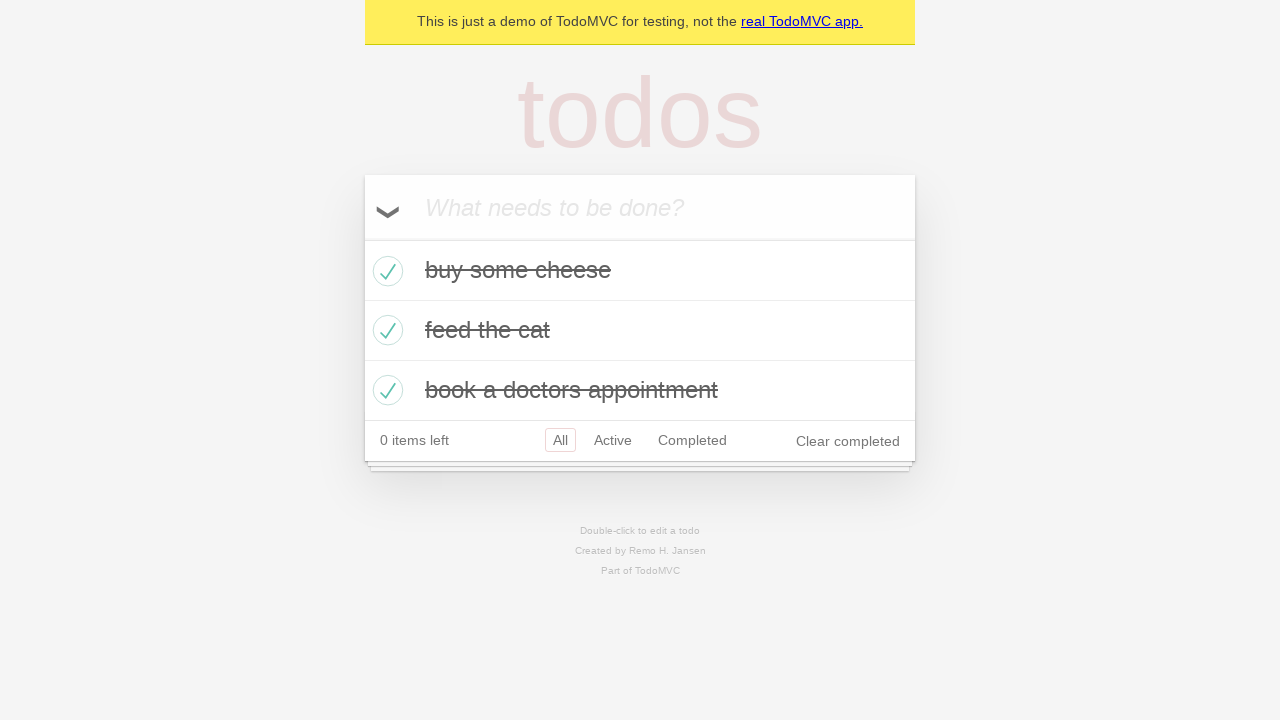

Unchecked first todo item checkbox at (385, 271) on internal:testid=[data-testid="todo-item"s] >> nth=0 >> internal:role=checkbox
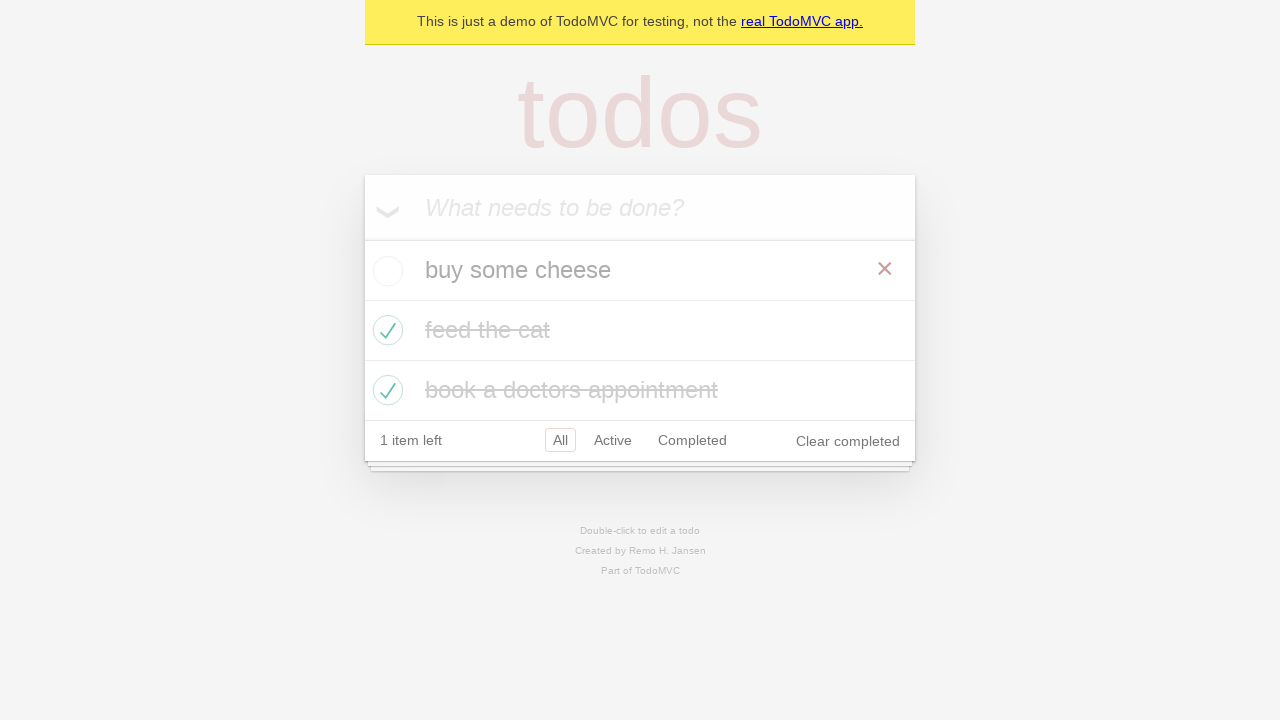

Checked first todo item checkbox again at (385, 271) on internal:testid=[data-testid="todo-item"s] >> nth=0 >> internal:role=checkbox
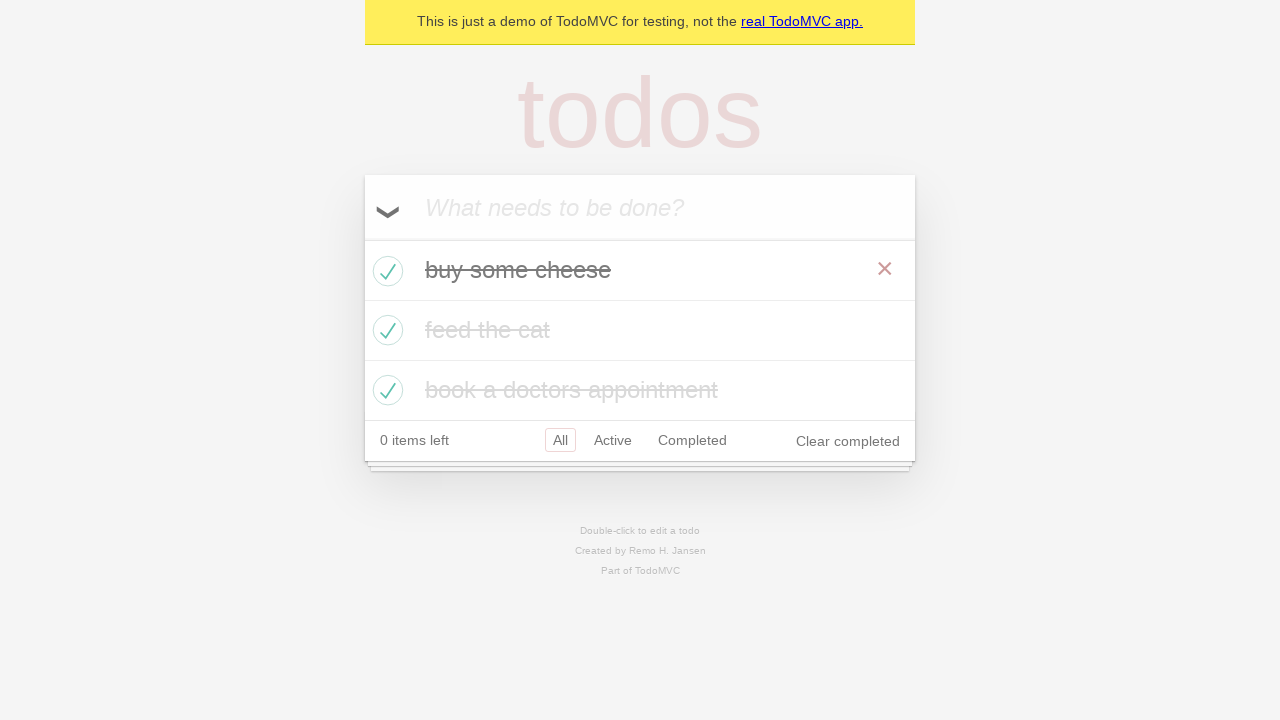

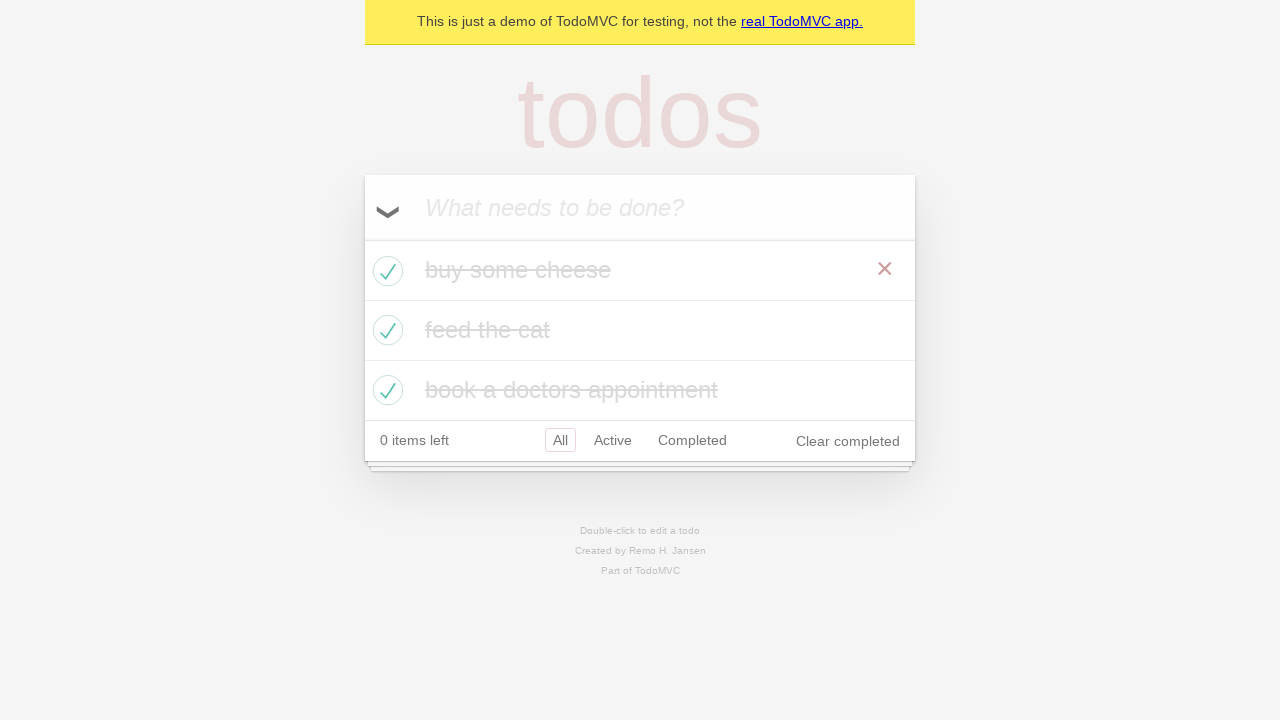